Demonstrates various ways to find and interact with web elements including finding by ID, name, class, link text, XPath, and interacting with form inputs like text fields, checkboxes, radio buttons, and select dropdowns

Starting URL: https://testingexamples.github.io

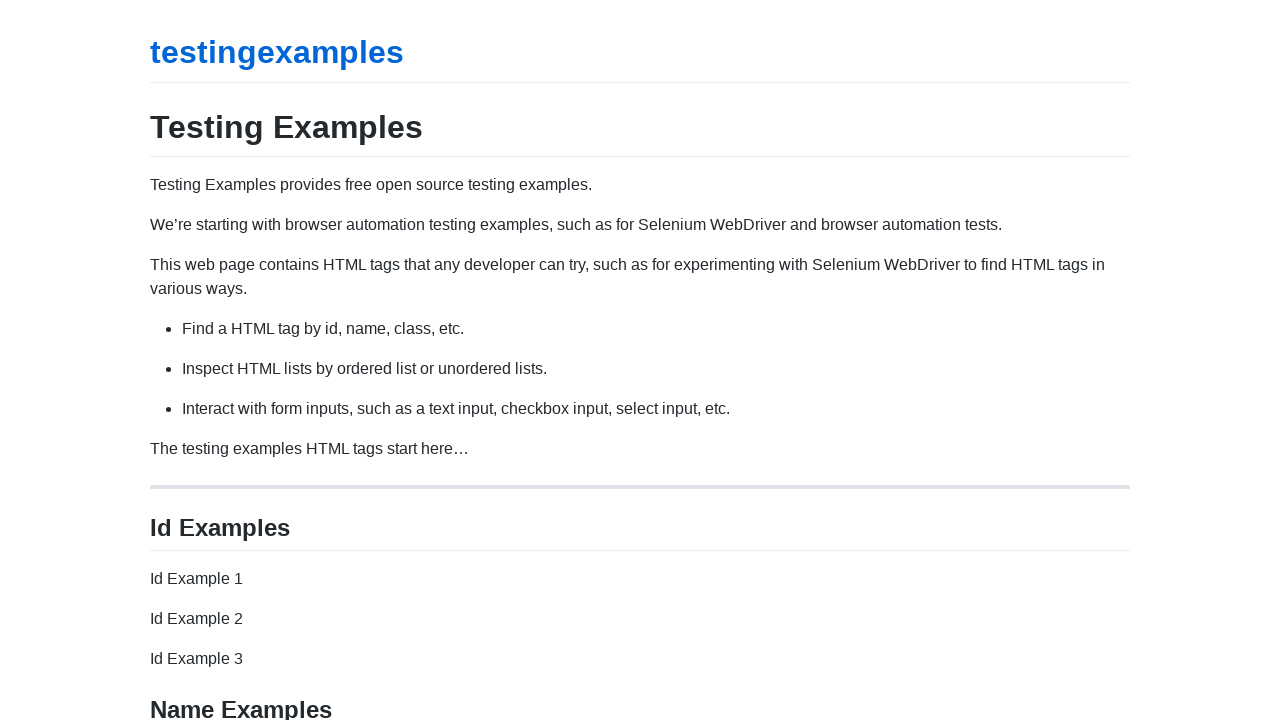

Waited for element with ID 'id-example-1' to load
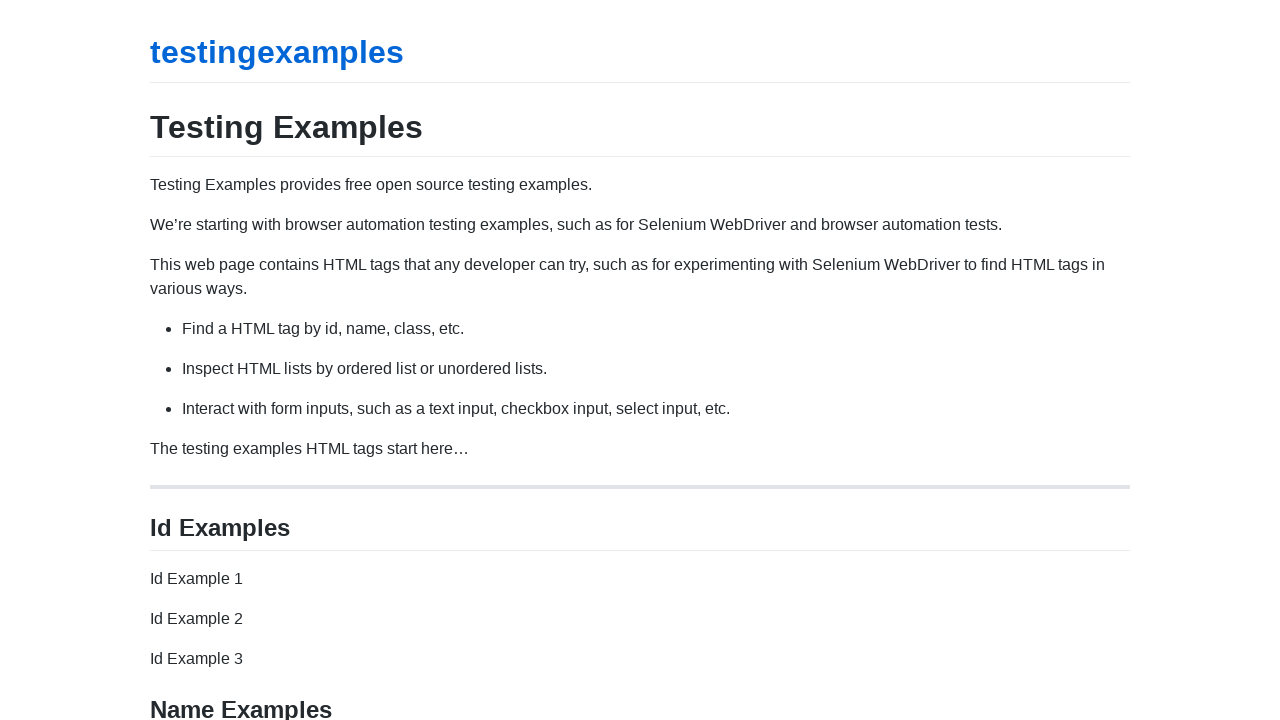

Waited for element with name 'name-example-1' to load
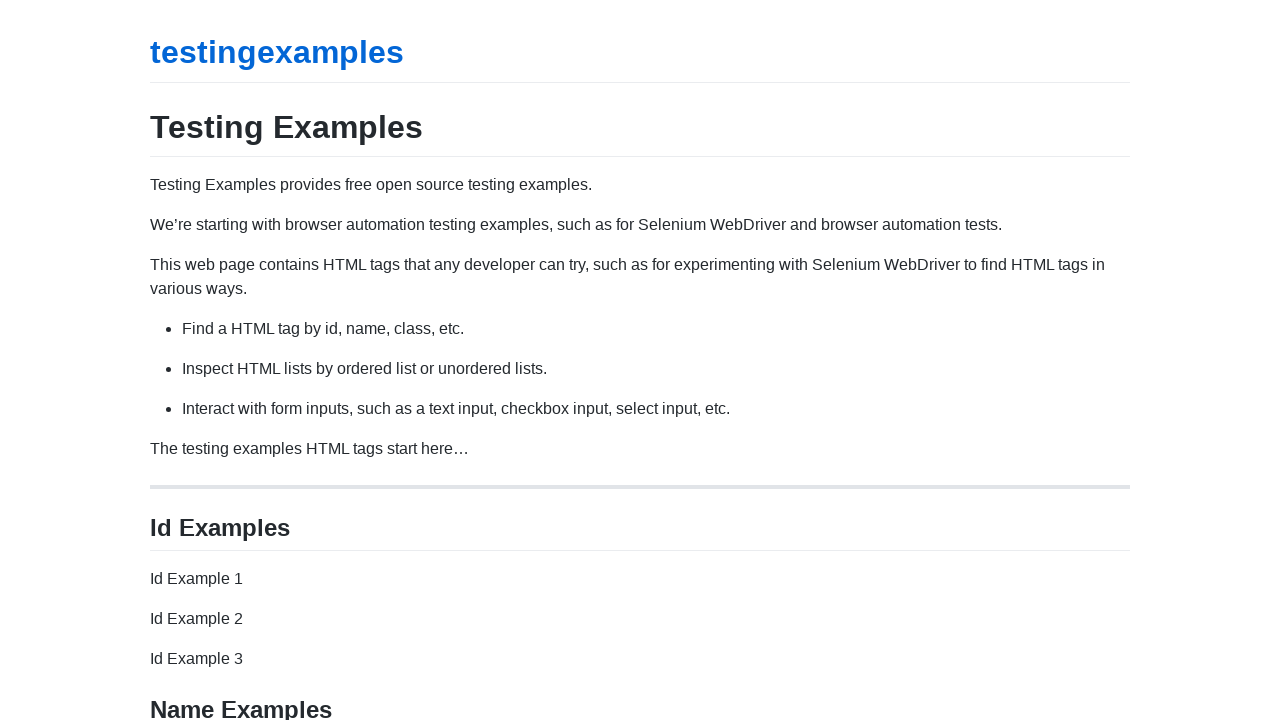

Waited for element with class 'class-example-1' to load
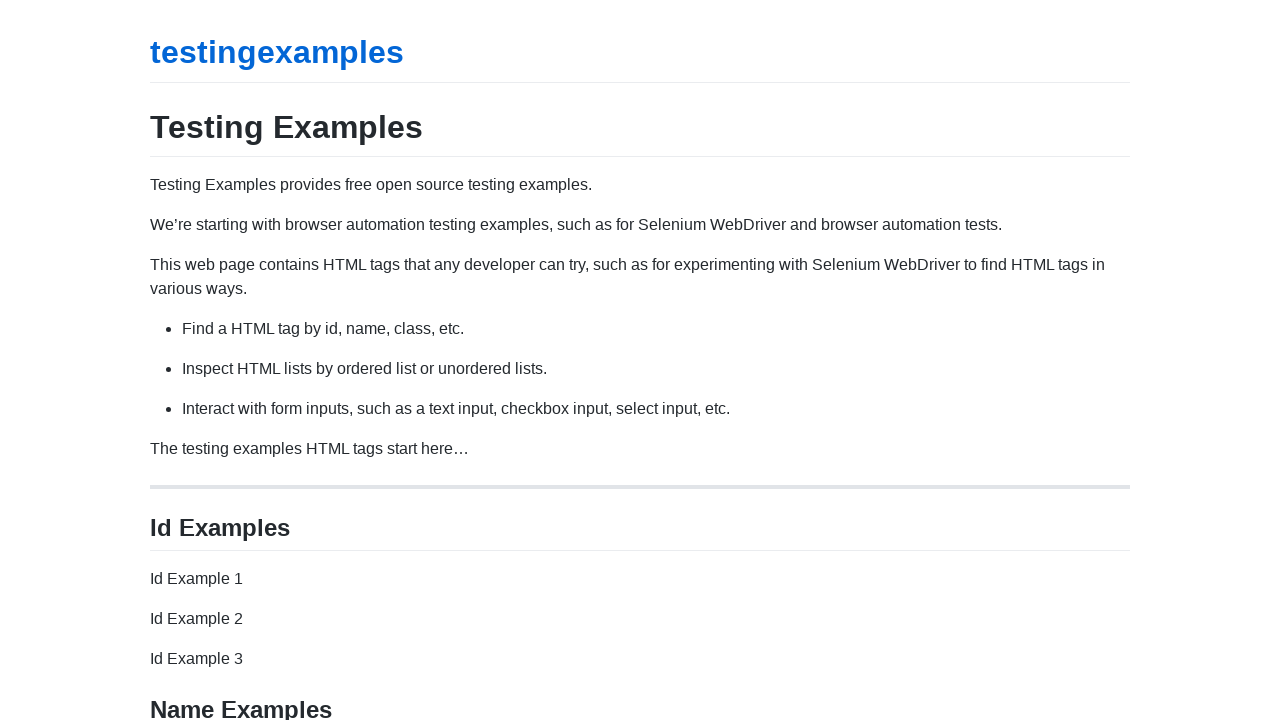

Waited for link with text 'Link Example 1' to load
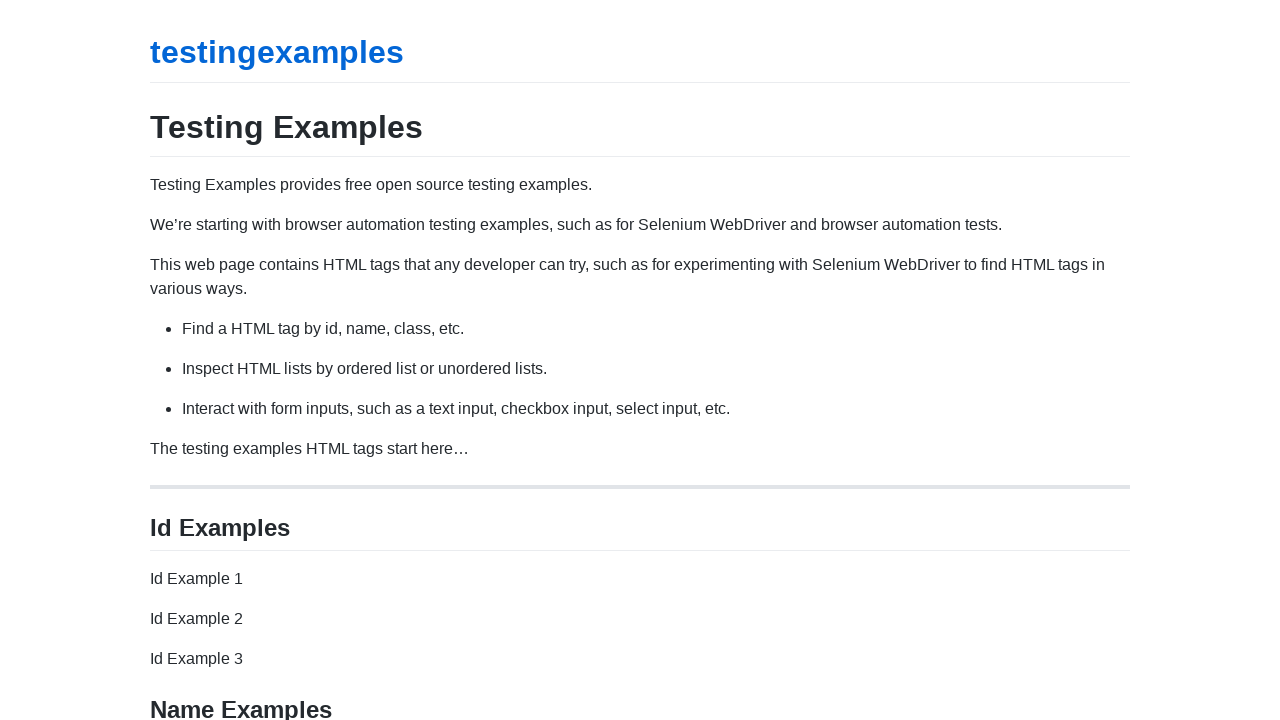

Waited for submit input element (XPath) to load
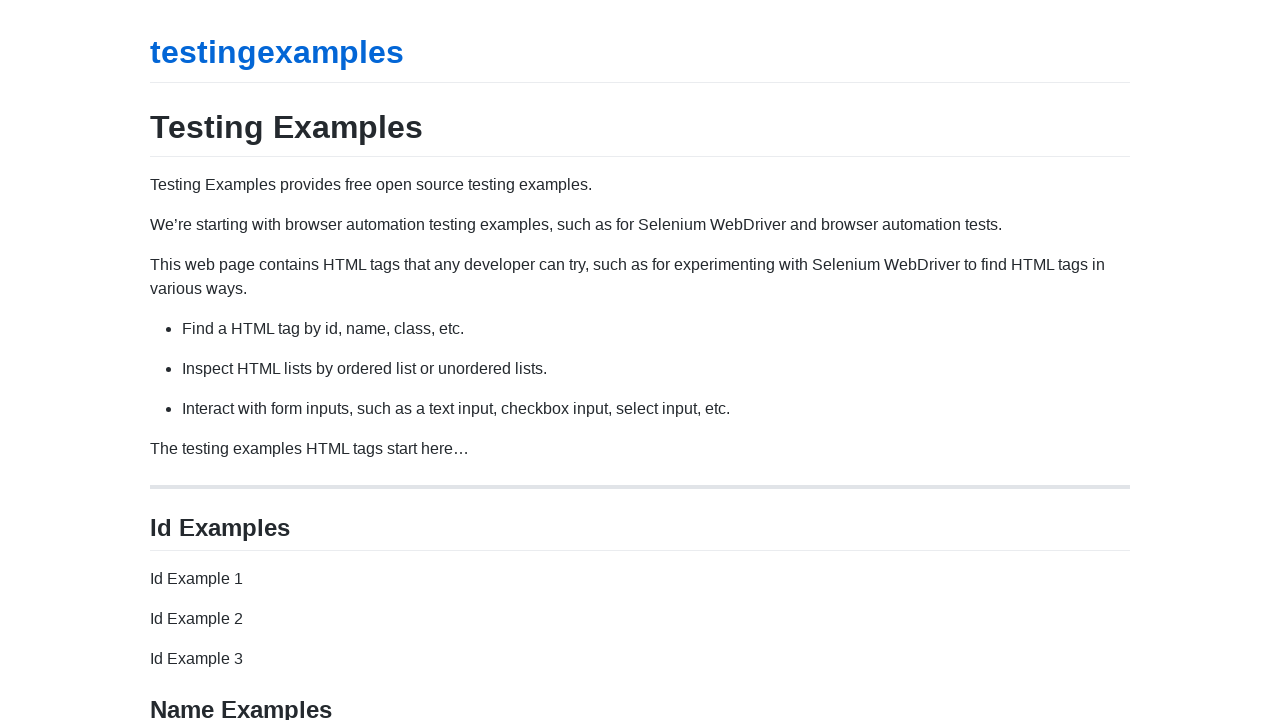

Filled text input with 'hello' on #text-example-1-id
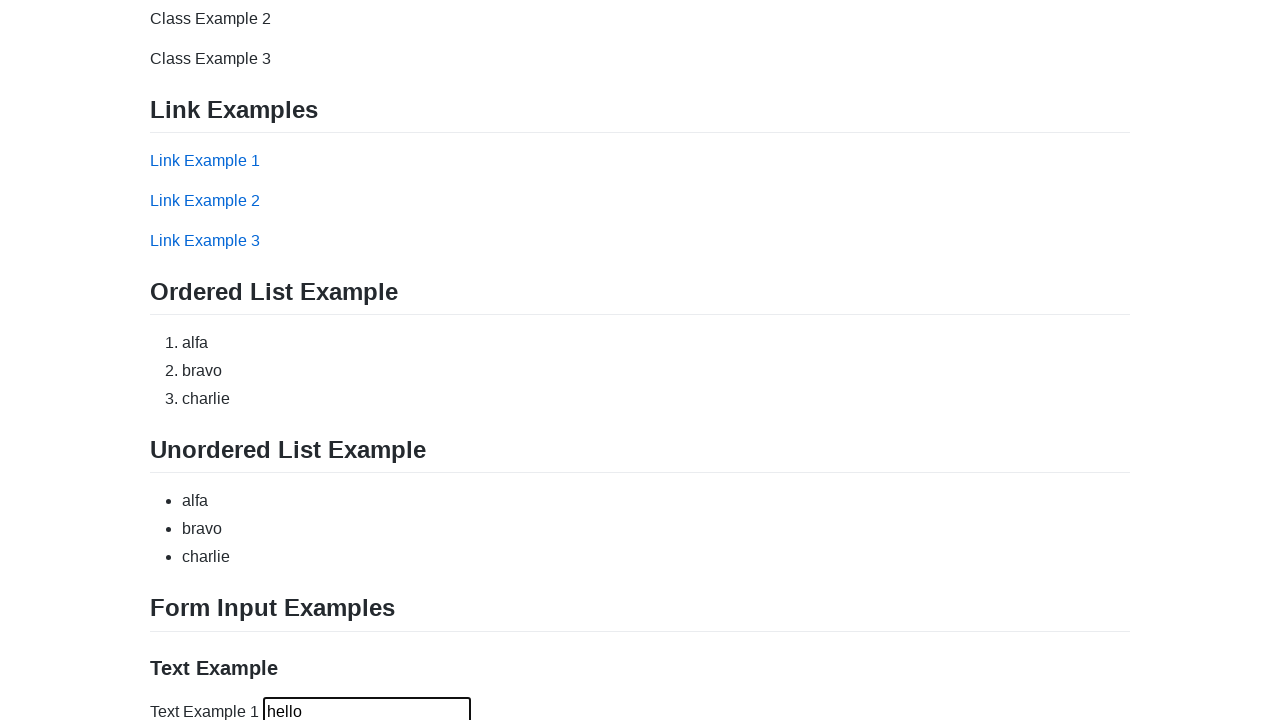

Clicked checkbox input at (312, 401) on #checkbox-example-1-id
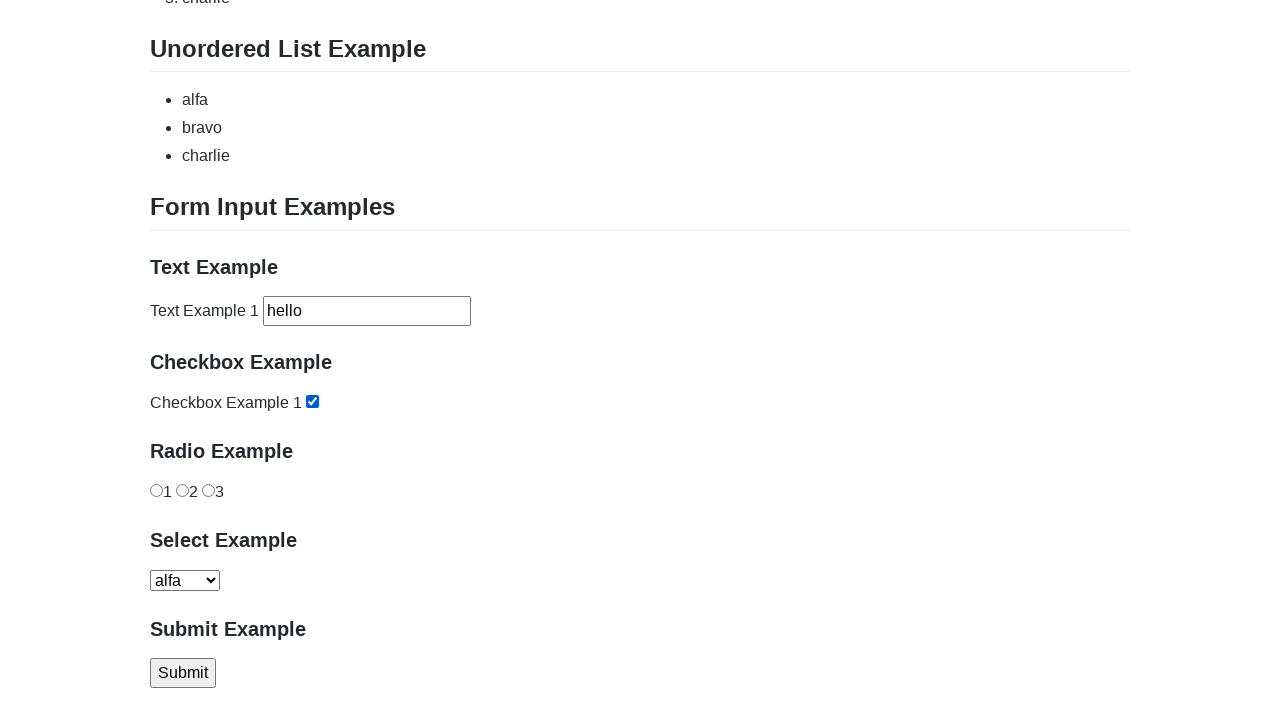

Clicked radio button option 1 at (156, 490) on #radio-example-1-option-1-id
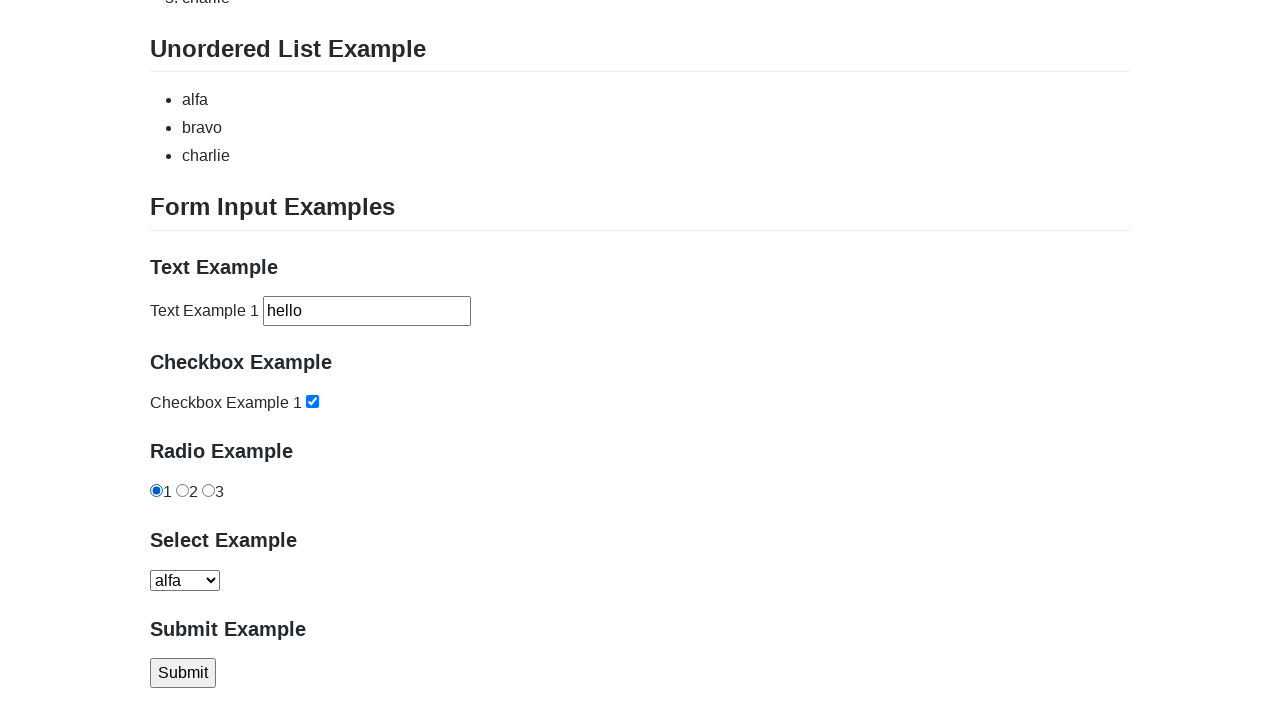

Selected first option in select dropdown on #select-example-1-id
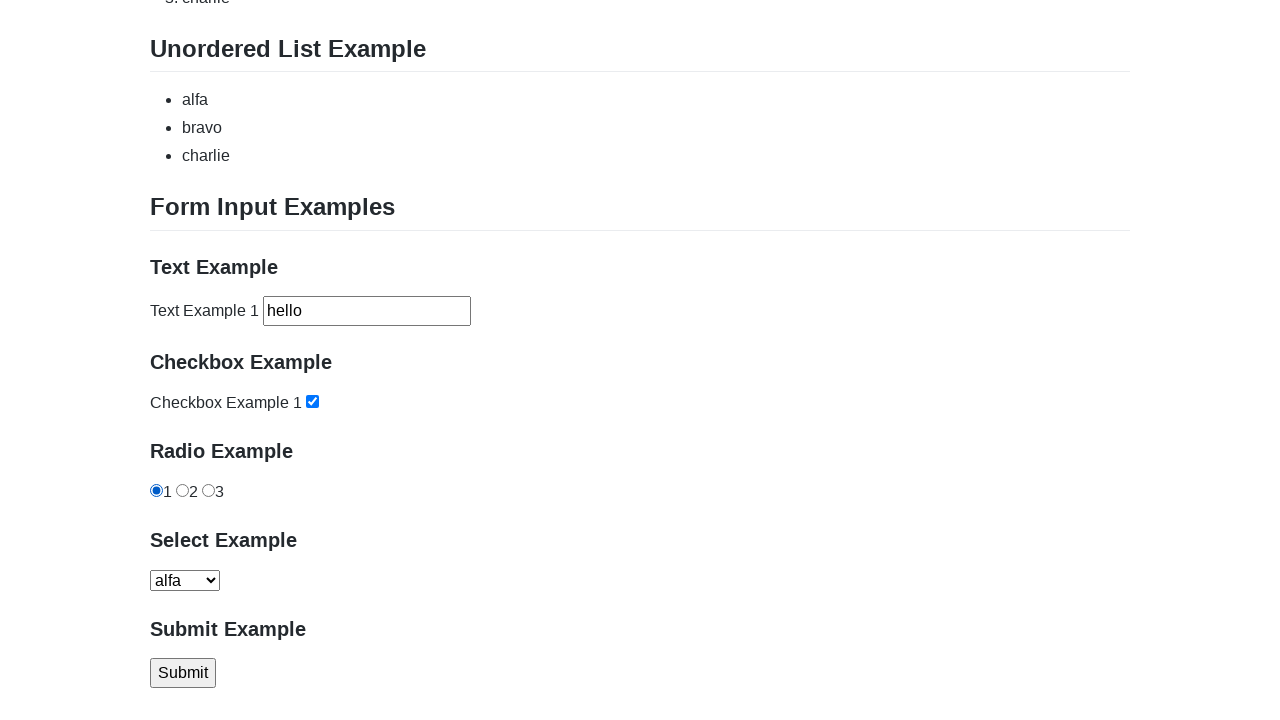

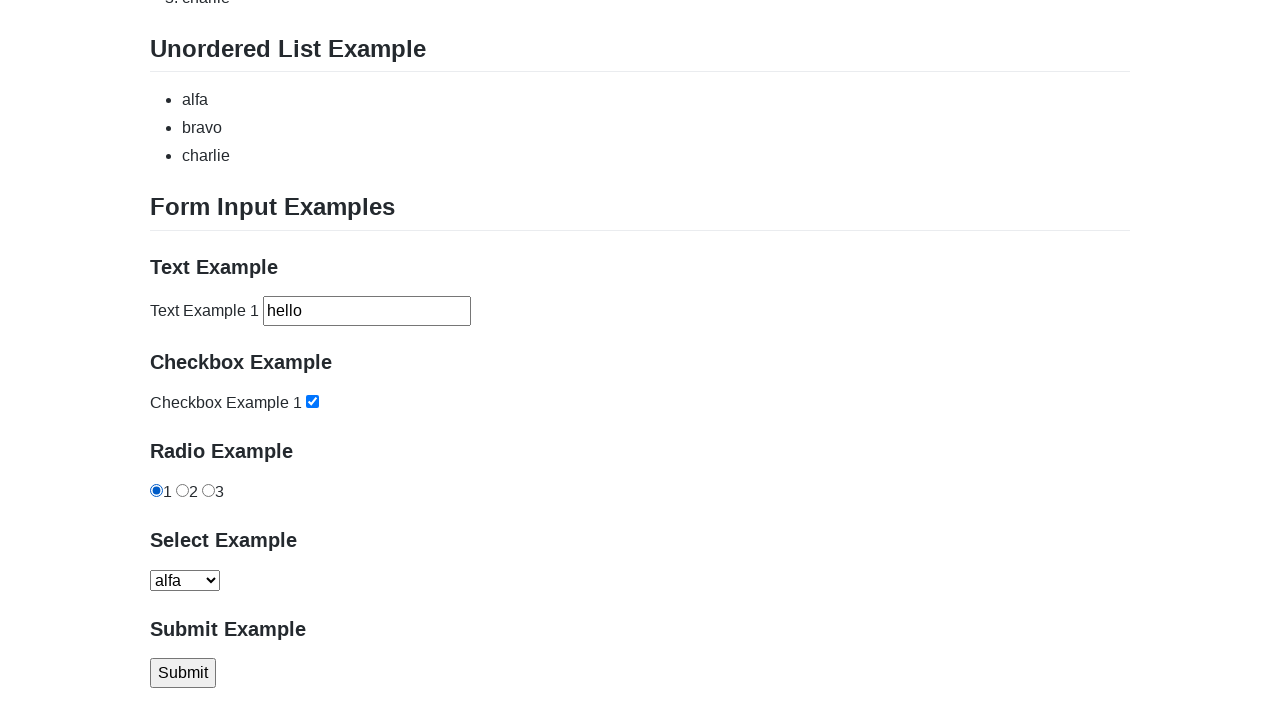